Tests manager login functionality by clicking the bank manager login button

Starting URL: https://www.globalsqa.com/angularJs-protractor/BankingProject/#/login

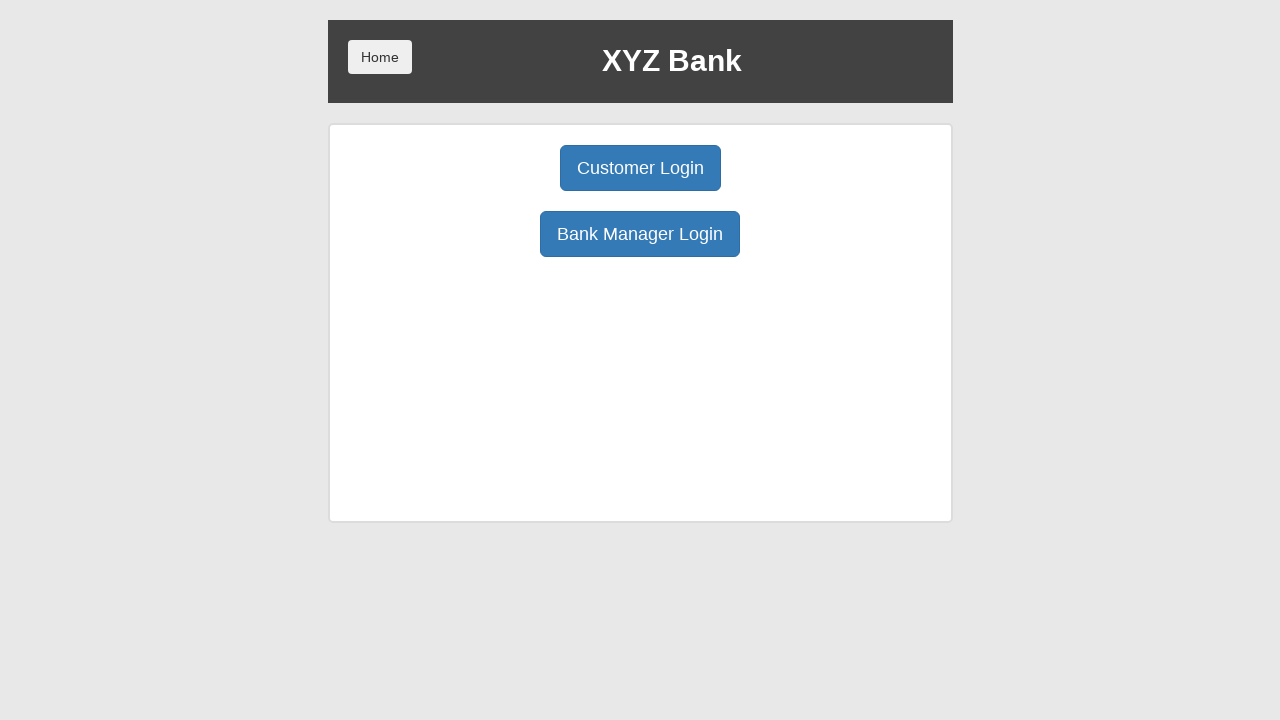

Clicked Bank Manager Login button at (640, 234) on button:has-text('Bank Manager Login')
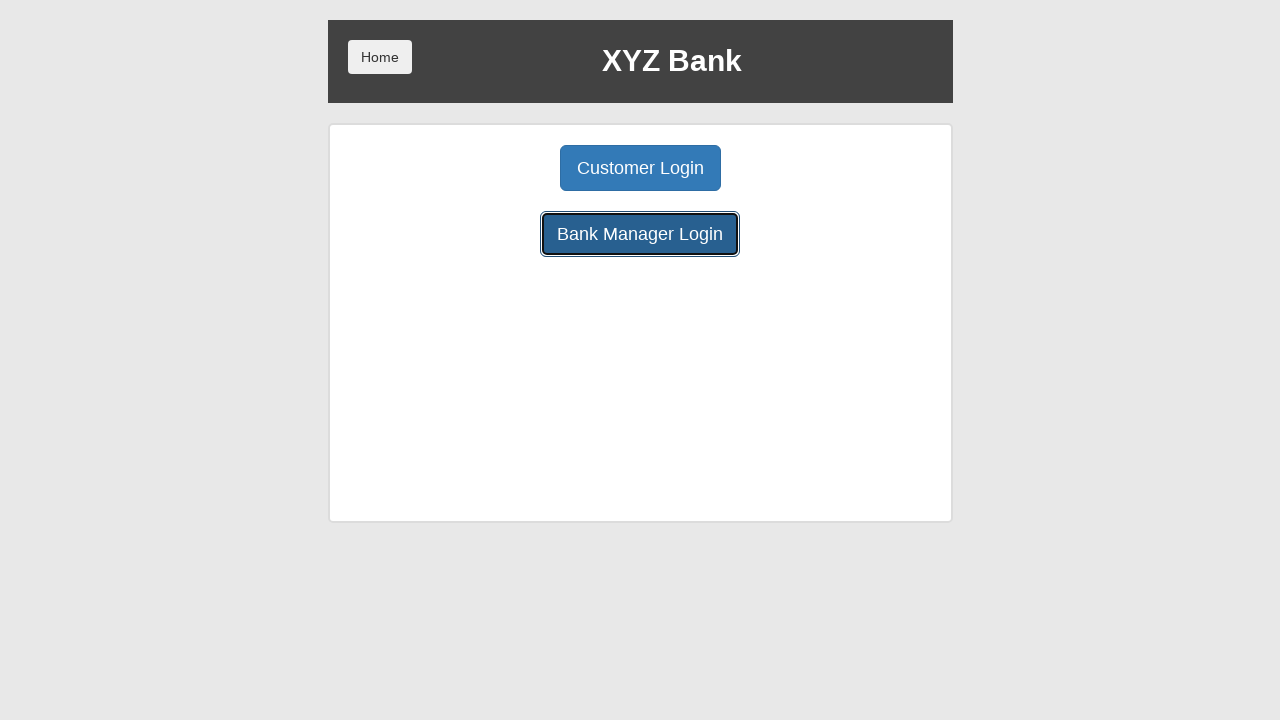

Successfully navigated to manager page
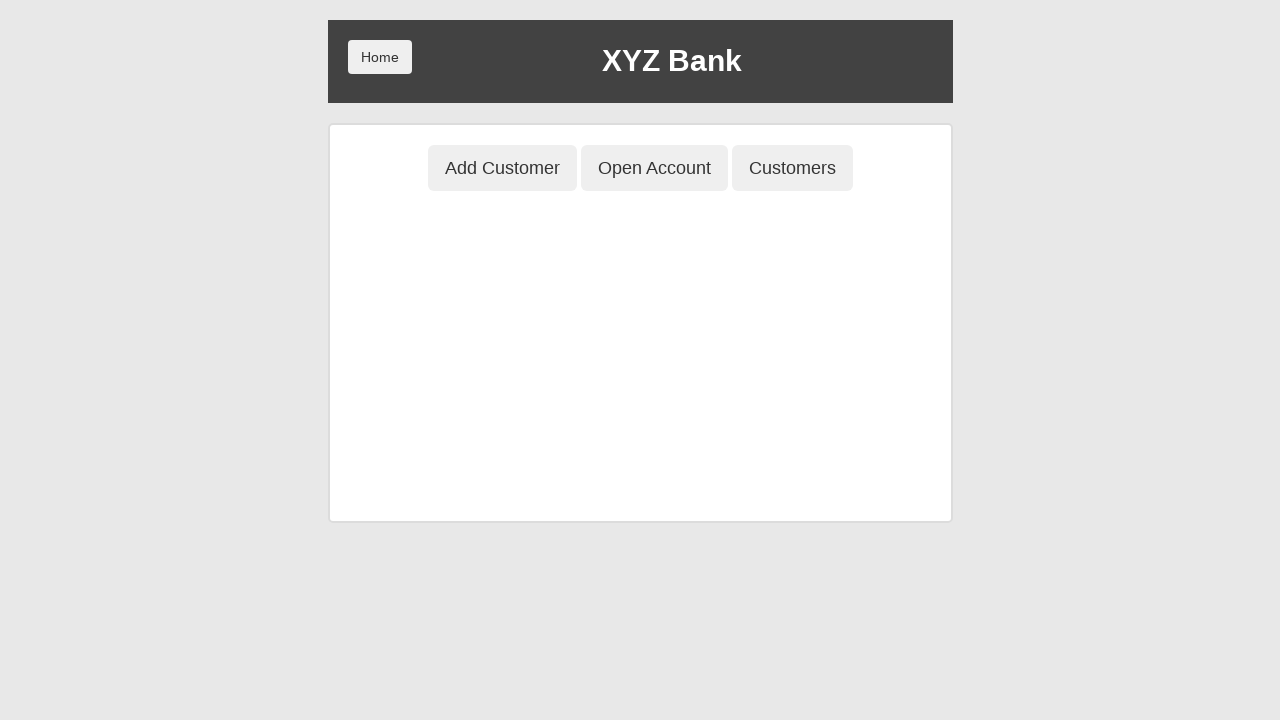

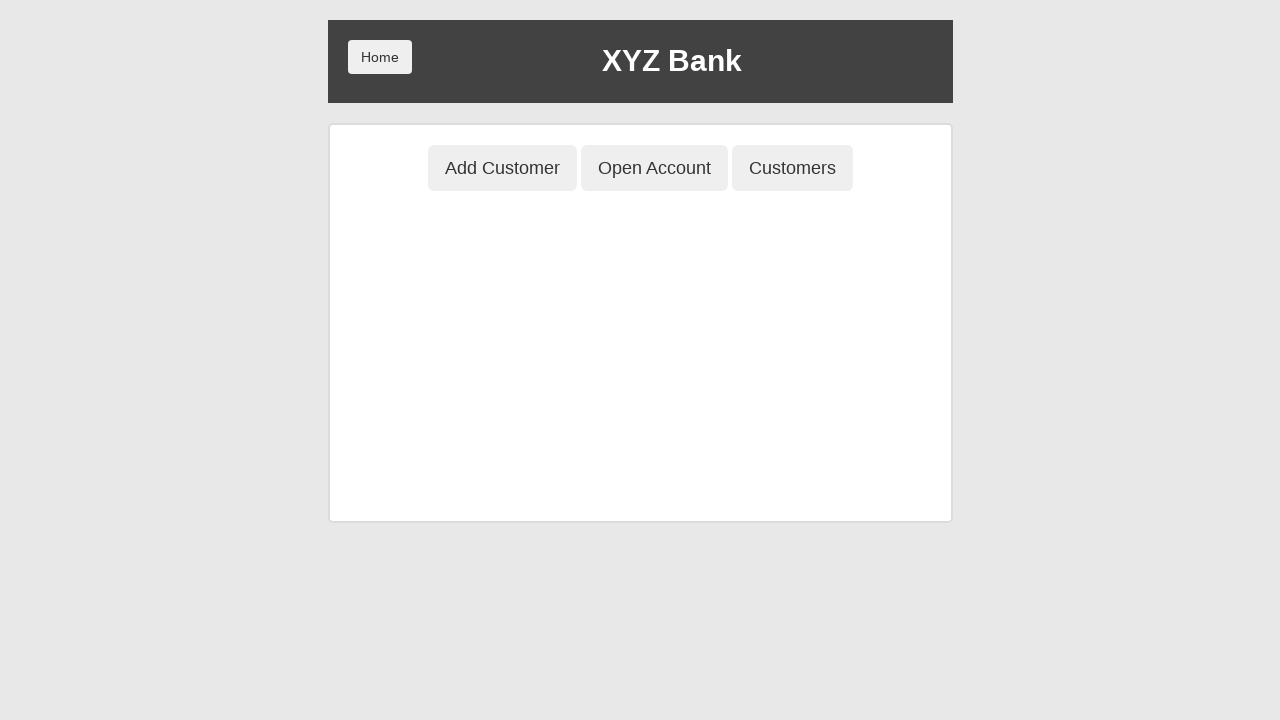